Tests the DemoQA homepage by verifying card elements are displayed, then navigates to the Elements section, opens the Text Box form, fills in all fields (name, email, current address, permanent address), submits the form, and verifies the output is displayed.

Starting URL: https://demoqa.com/

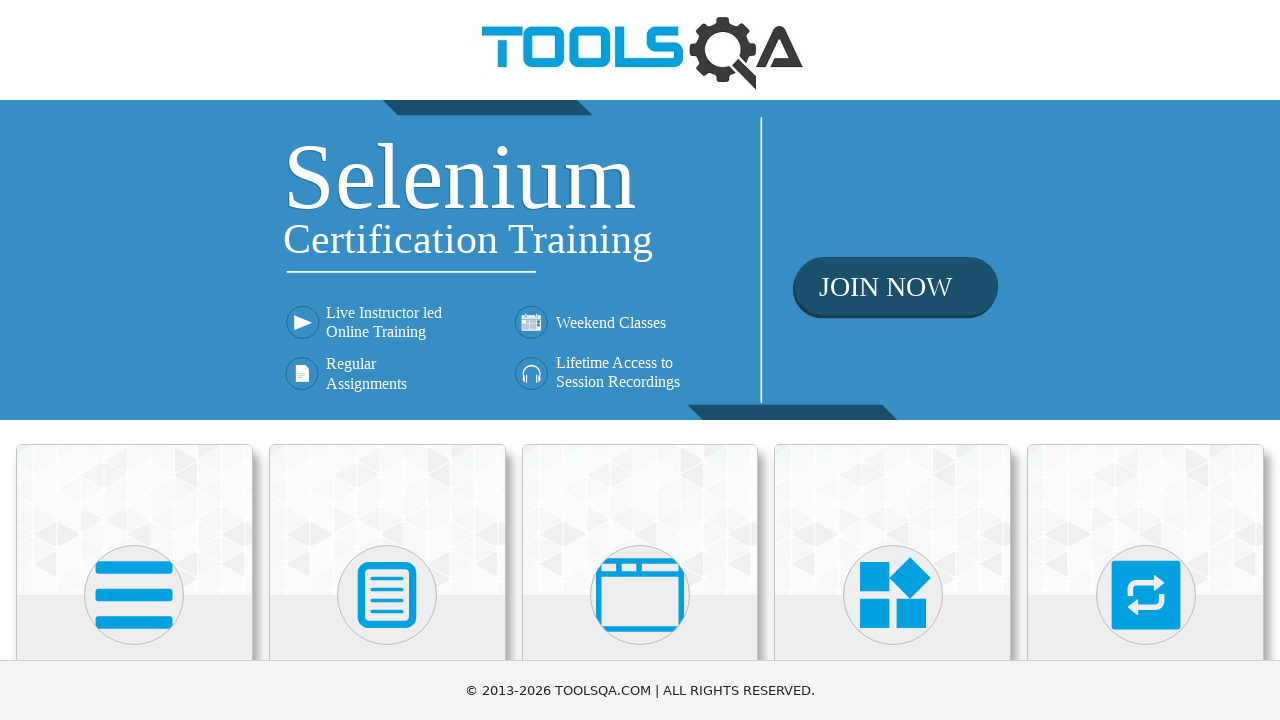

Waited for card elements to load on DemoQA homepage
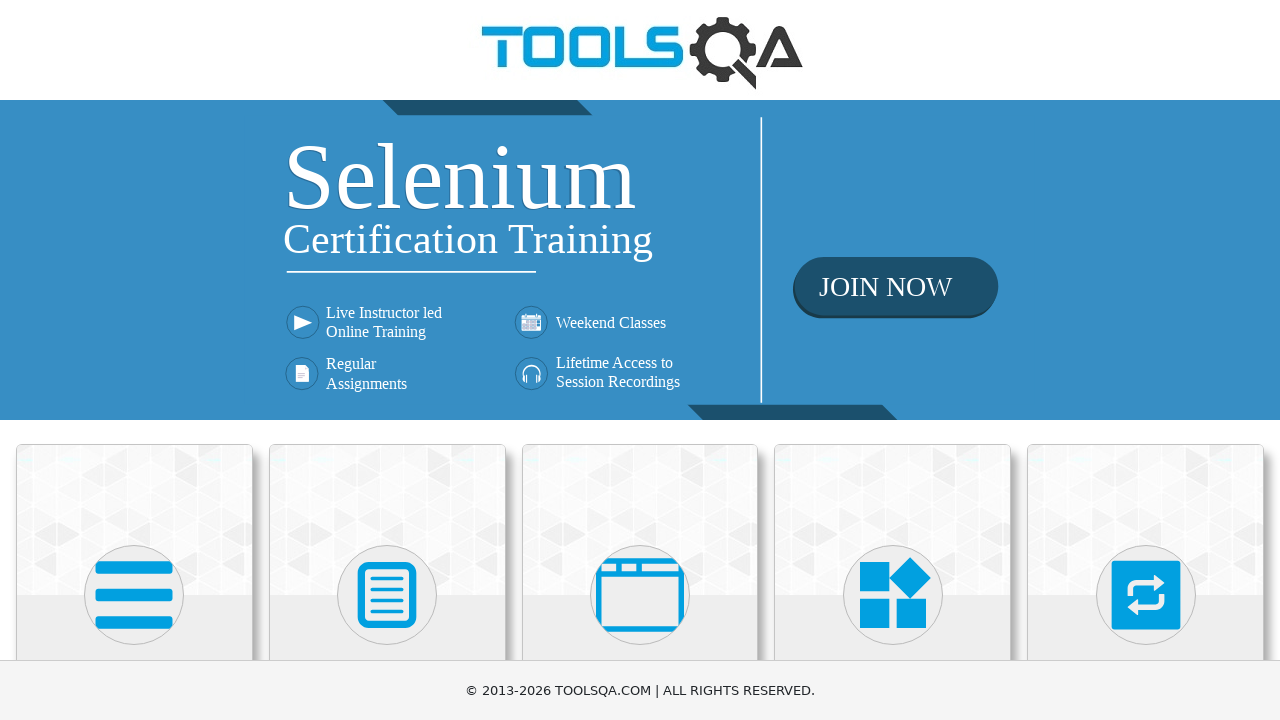

Card 1 title is visible
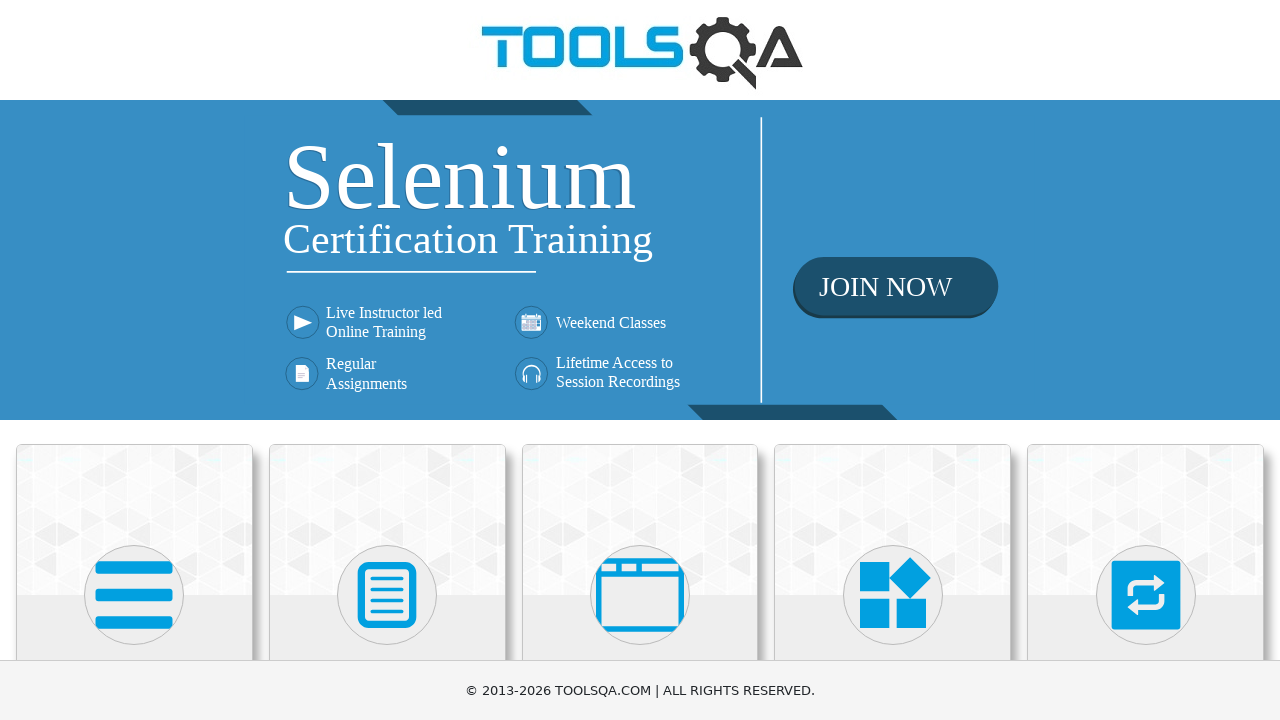

Card 2 title is visible
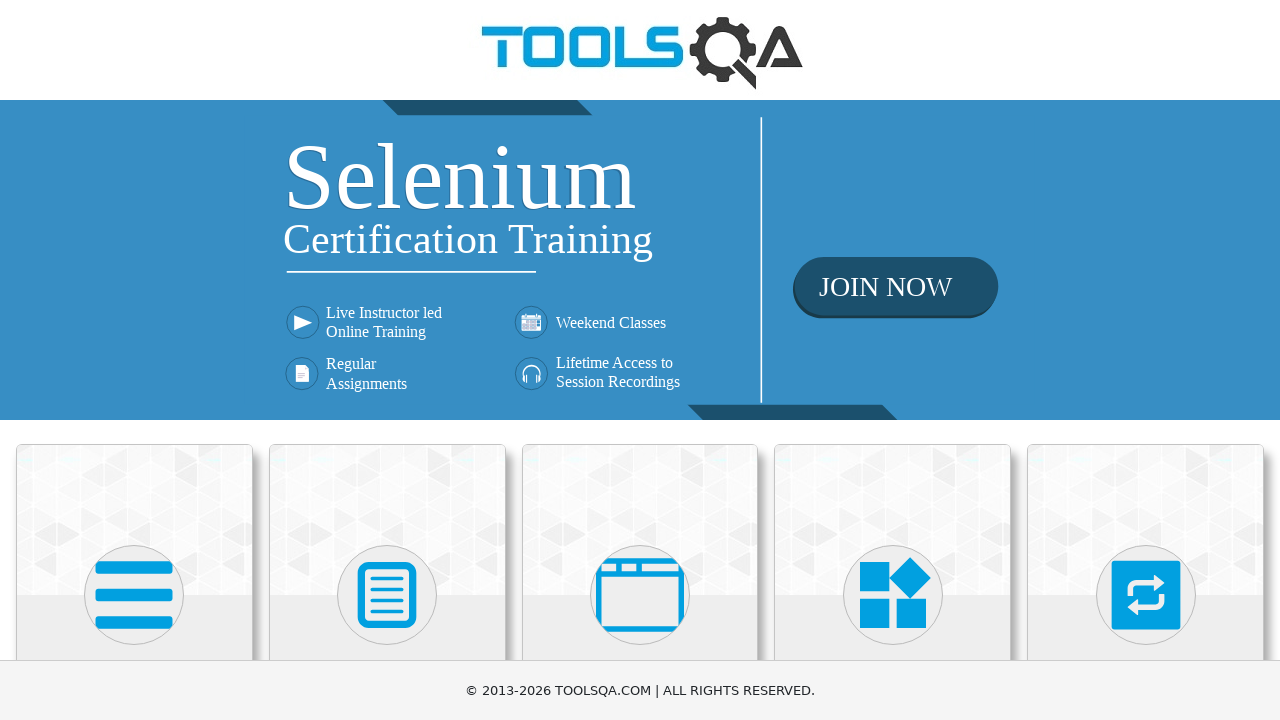

Card 3 title is visible
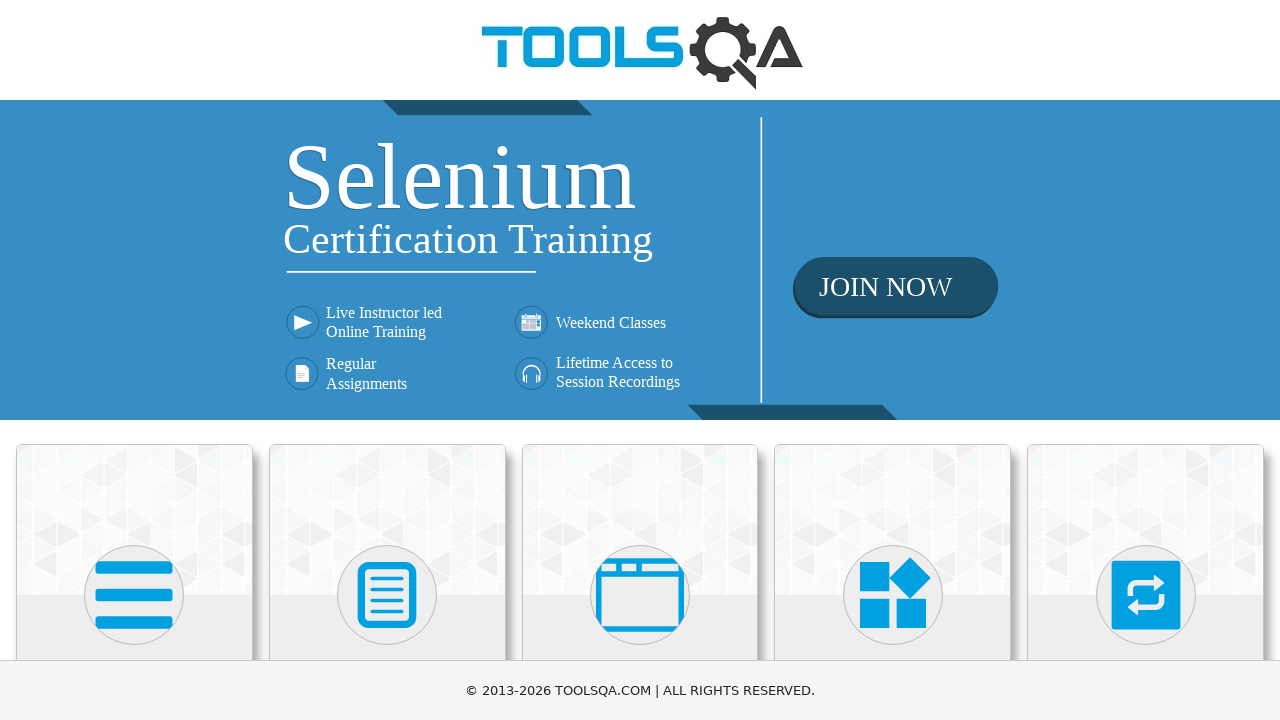

Card 4 title is visible
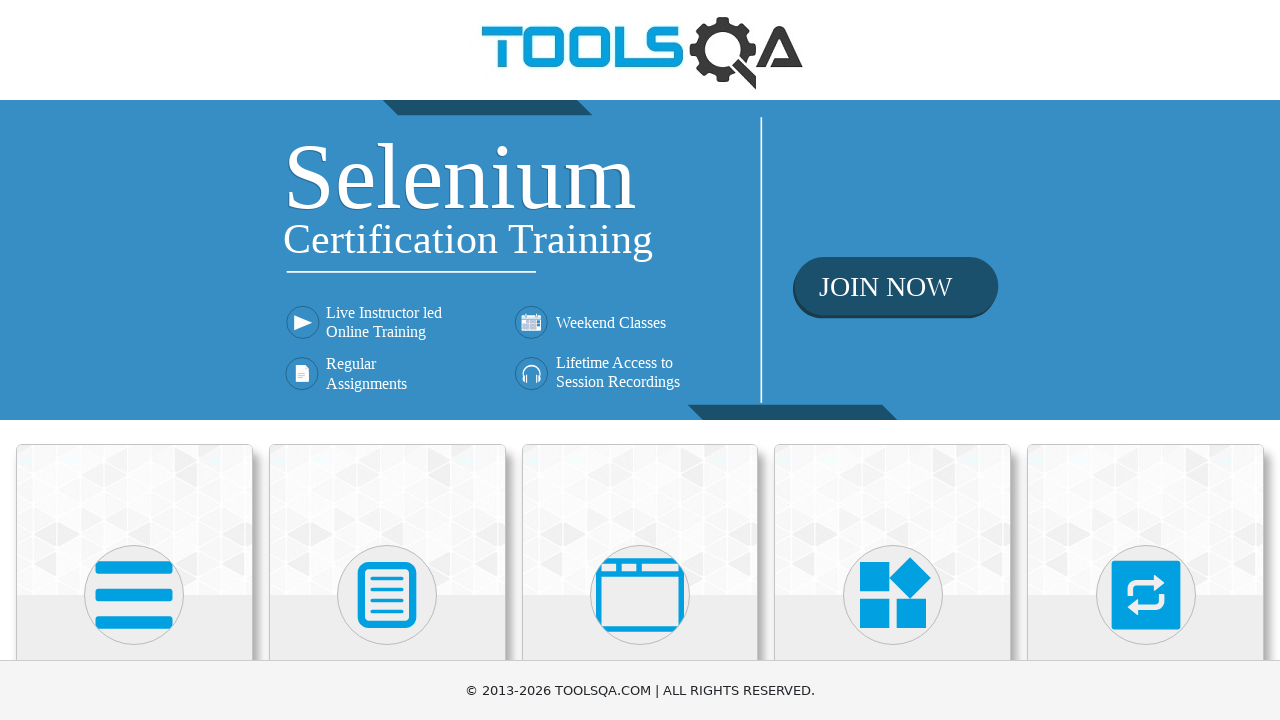

Card 5 title is visible
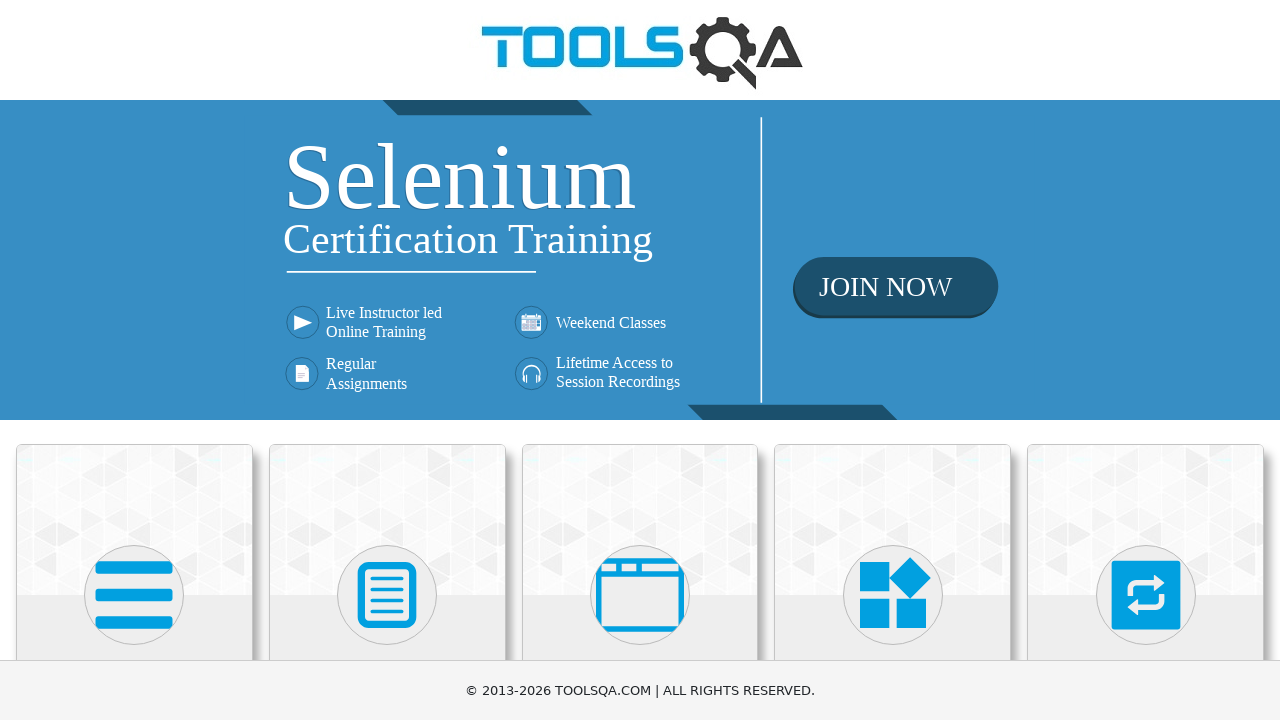

Card 6 title is visible
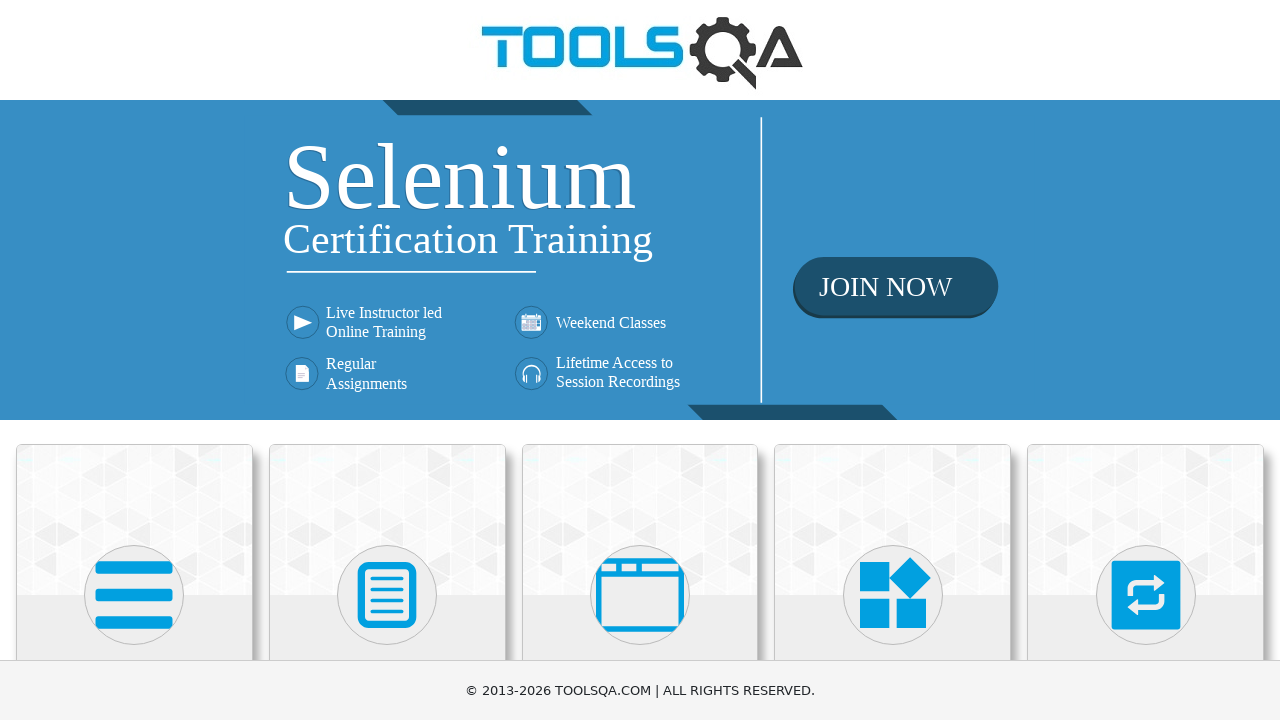

Clicked on Elements card to navigate to Elements section at (134, 360) on xpath=//div[@class='card-body']//*[text()='Elements']
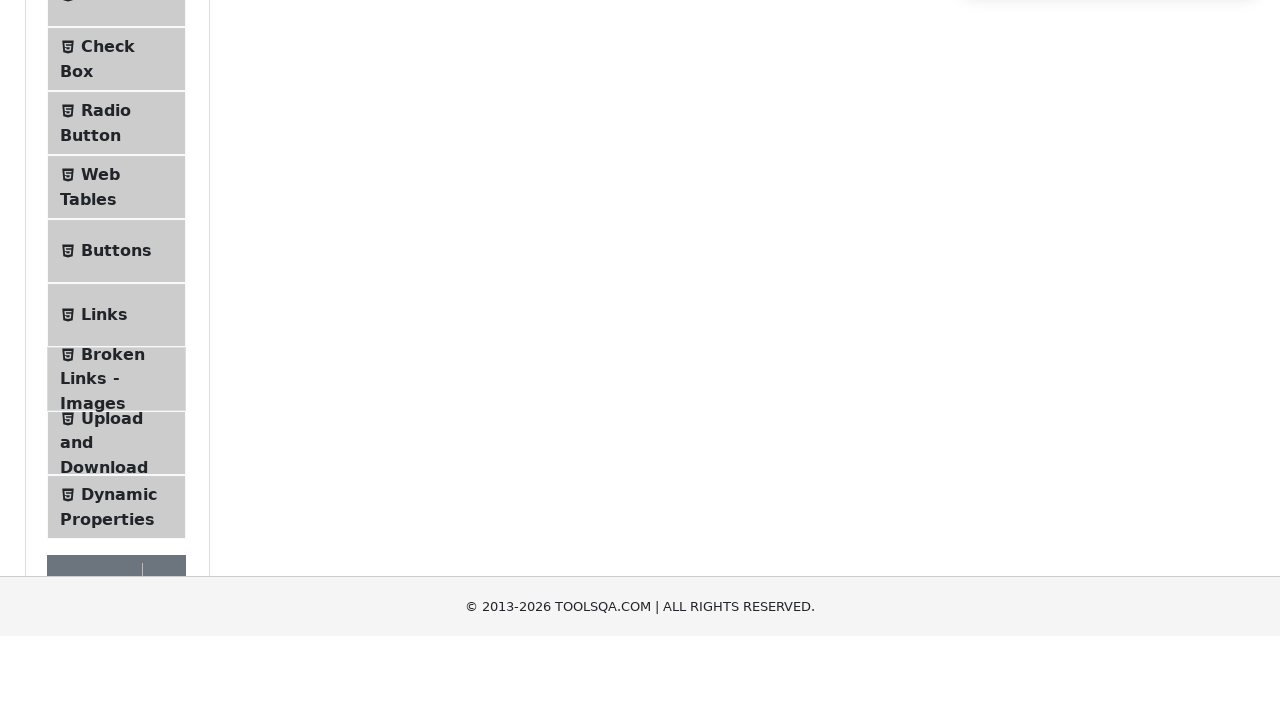

Clicked on Text Box menu item to open the form at (119, 261) on xpath=//li[@id='item-0']//*[text()='Text Box']
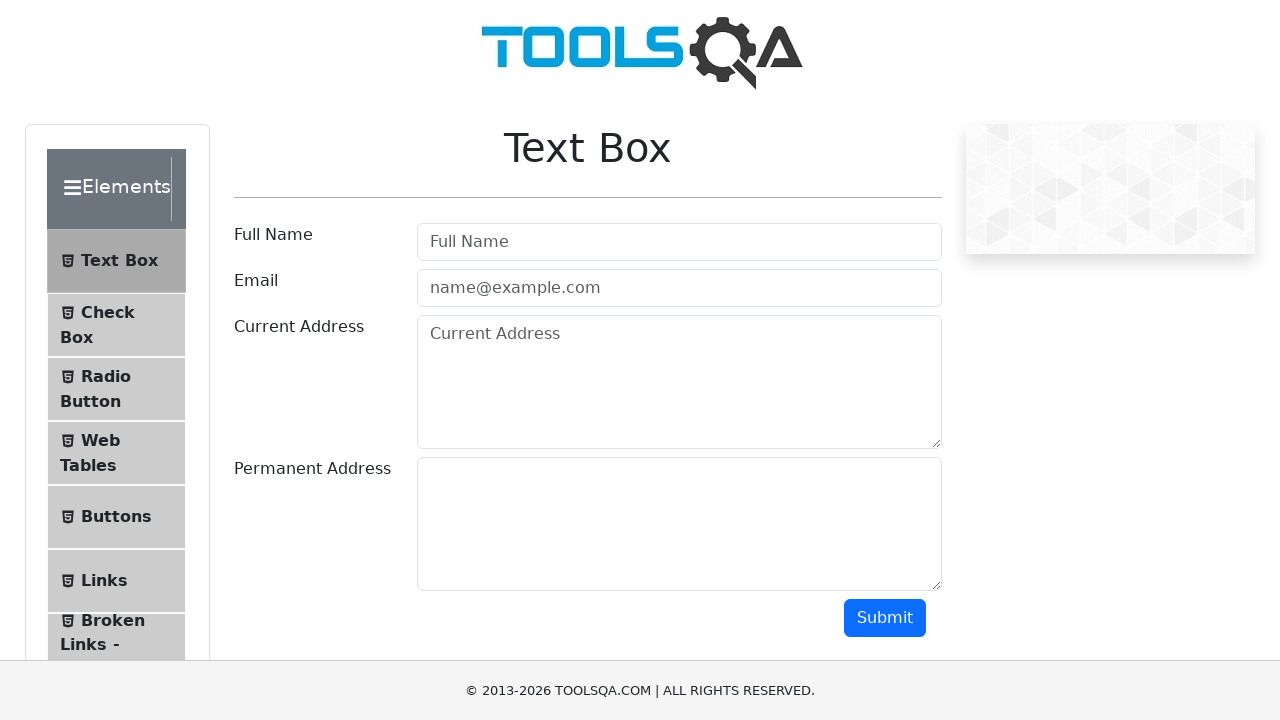

Filled Full Name field with 'rom4ik228' on #userName
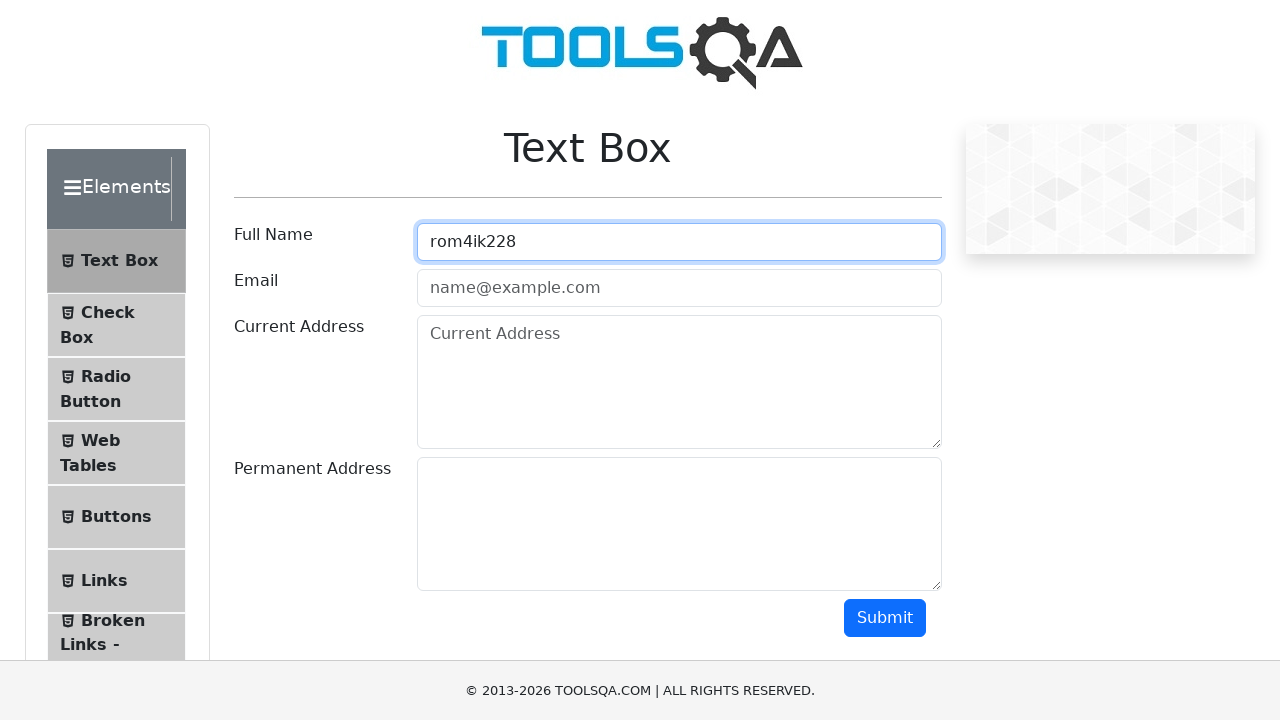

Filled Email field with 'adad@gmail.com' on #userEmail
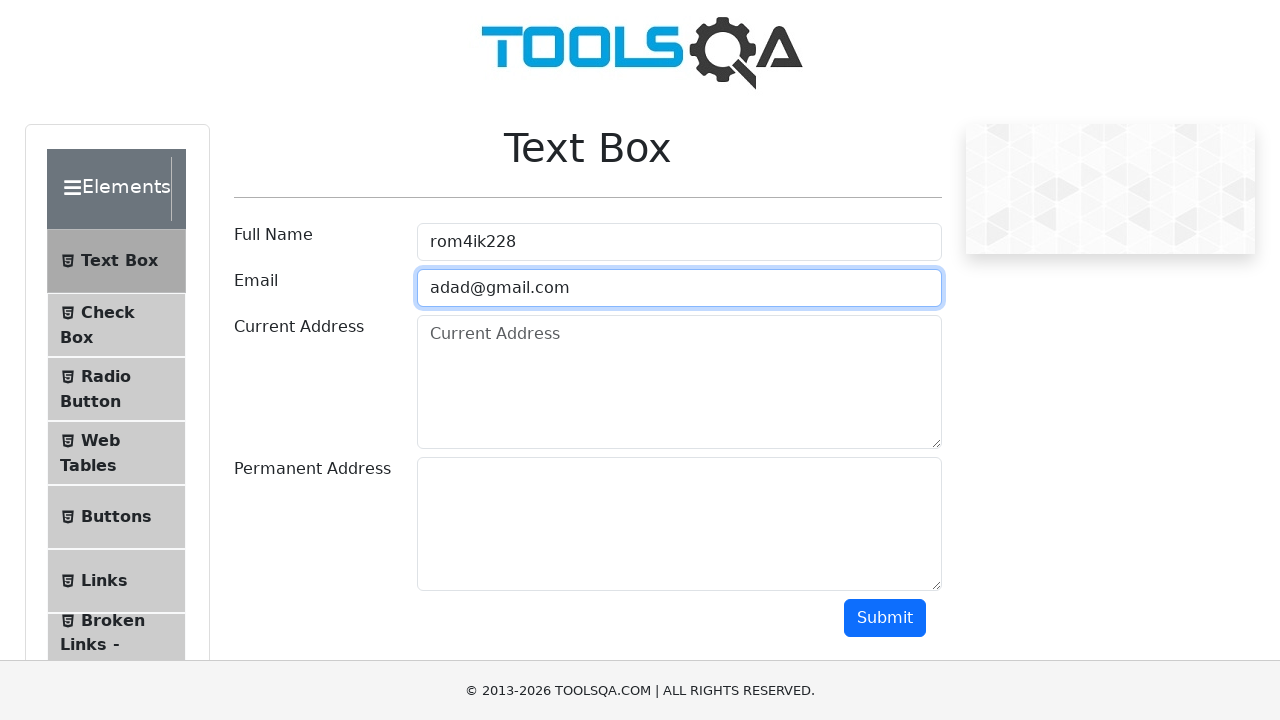

Filled Current Address field with '496 Nut Swamp Dr. Clarksville, TN 37040' on #currentAddress
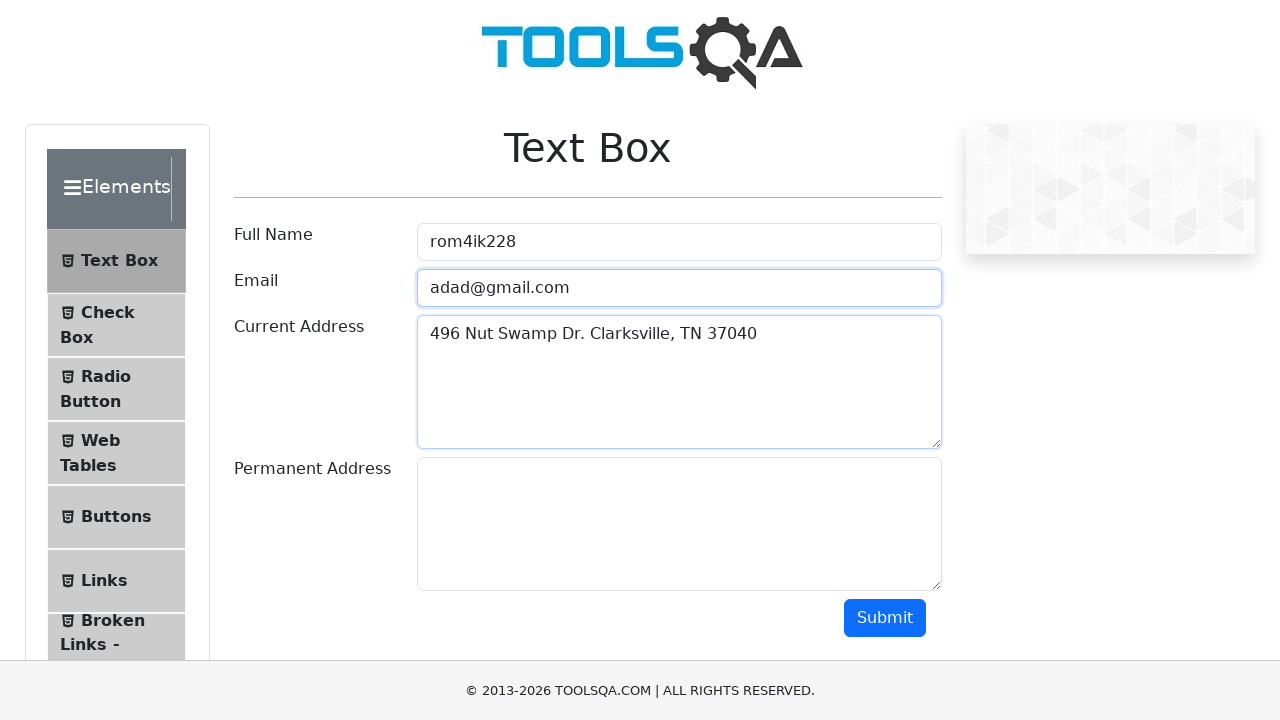

Filled Permanent Address field with '894 Mayfield Dr. Johnson City, TN 37601' on #permanentAddress
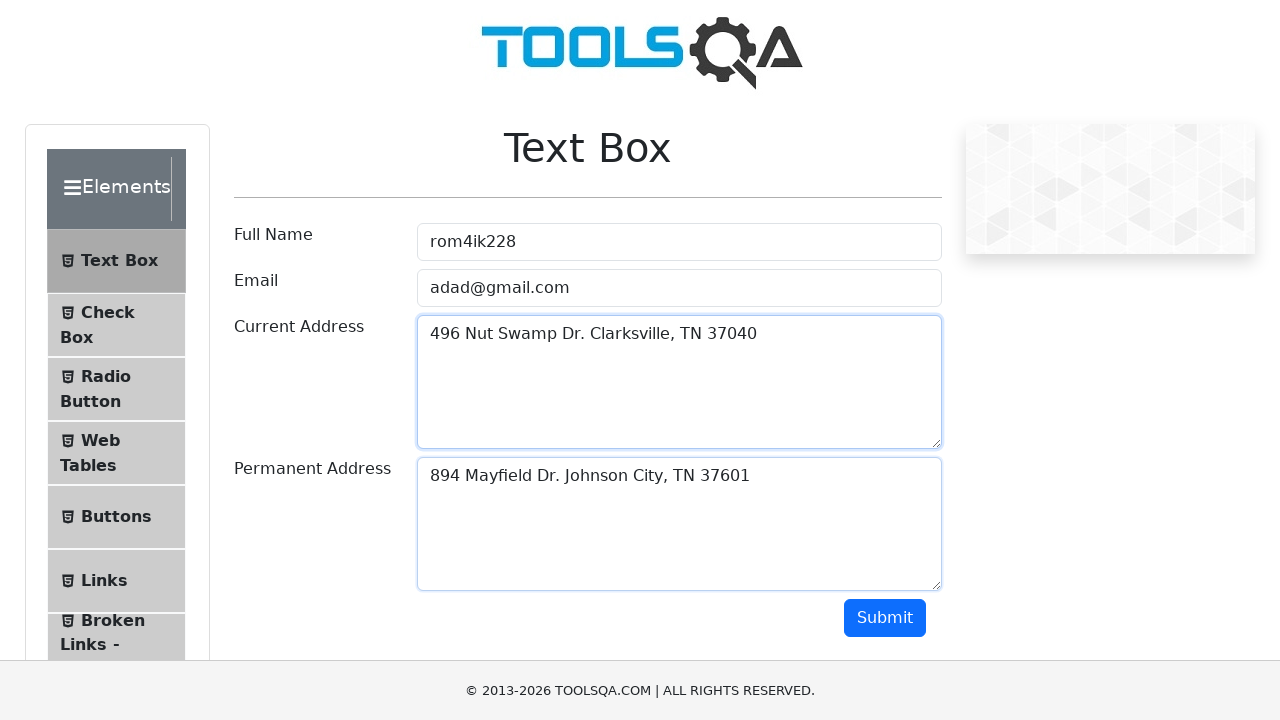

Scrolled down 300px to reveal submit button
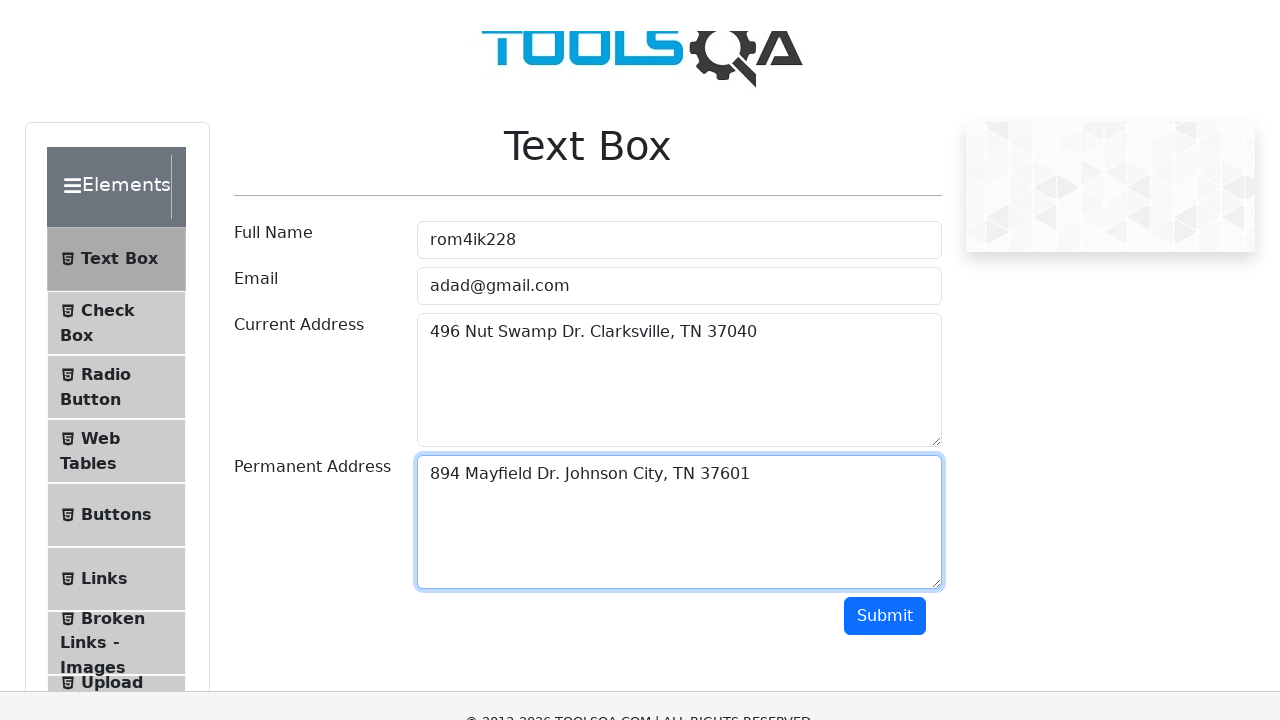

Clicked submit button to submit the Text Box form at (885, 318) on #submit
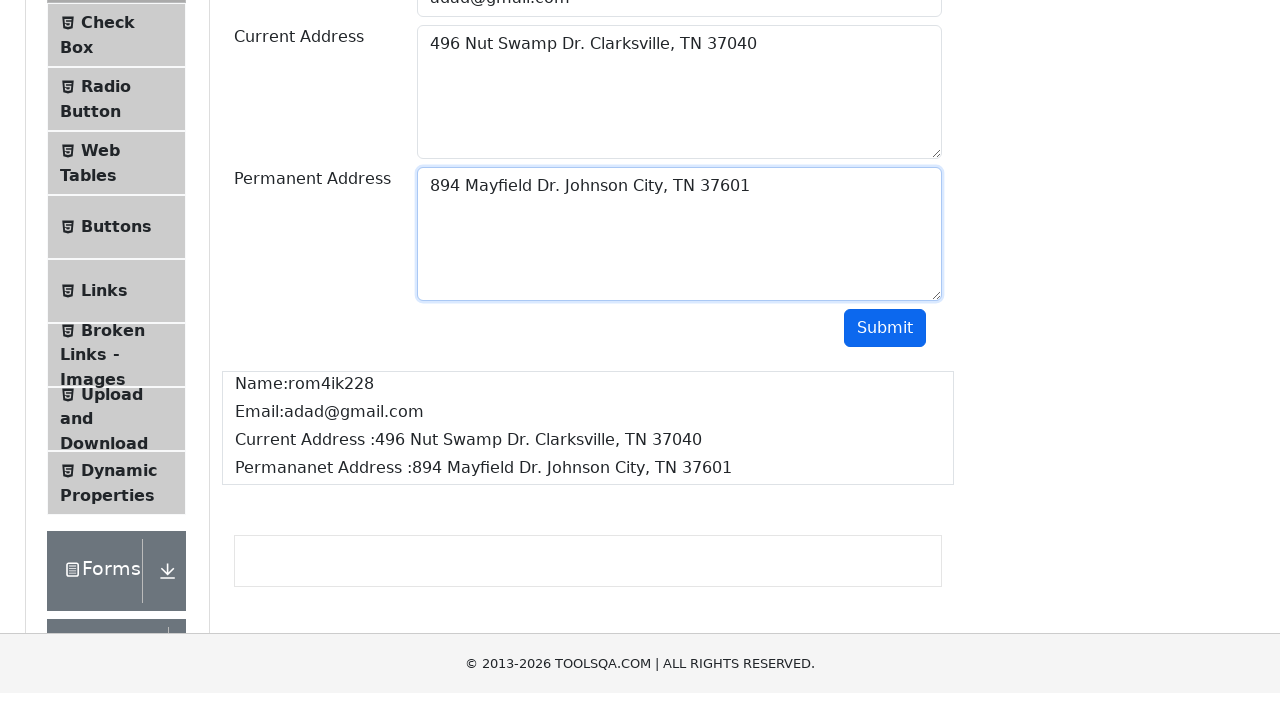

Output section is now visible, confirming form submission was successful
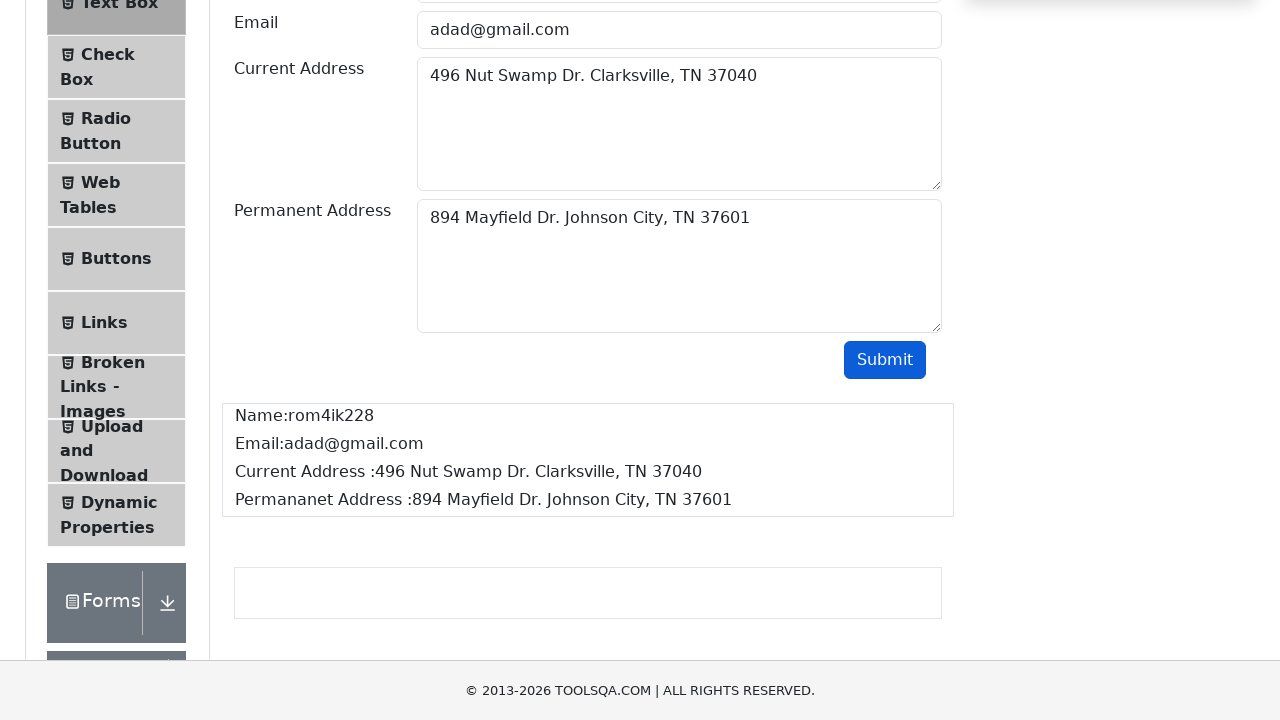

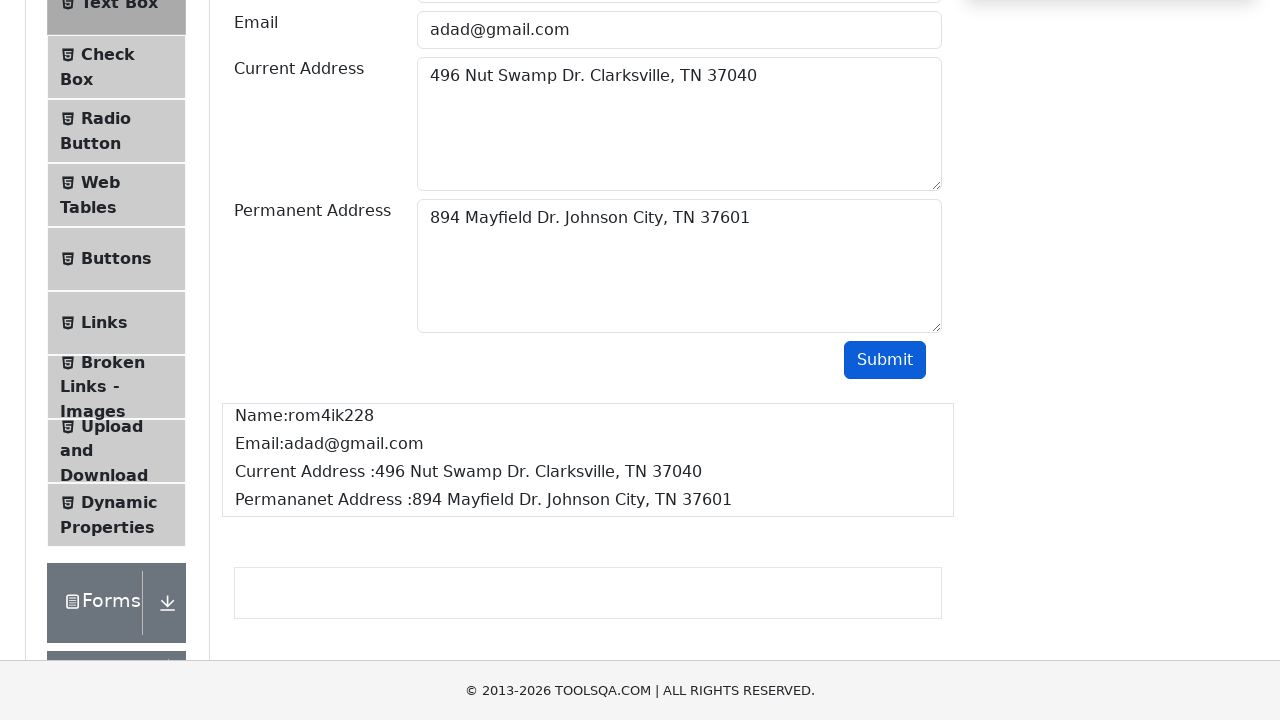